Tests radio button selection functionality by clicking different sport and color radio buttons and verifying they are selected

Starting URL: https://practice.cydeo.com/radio_buttons

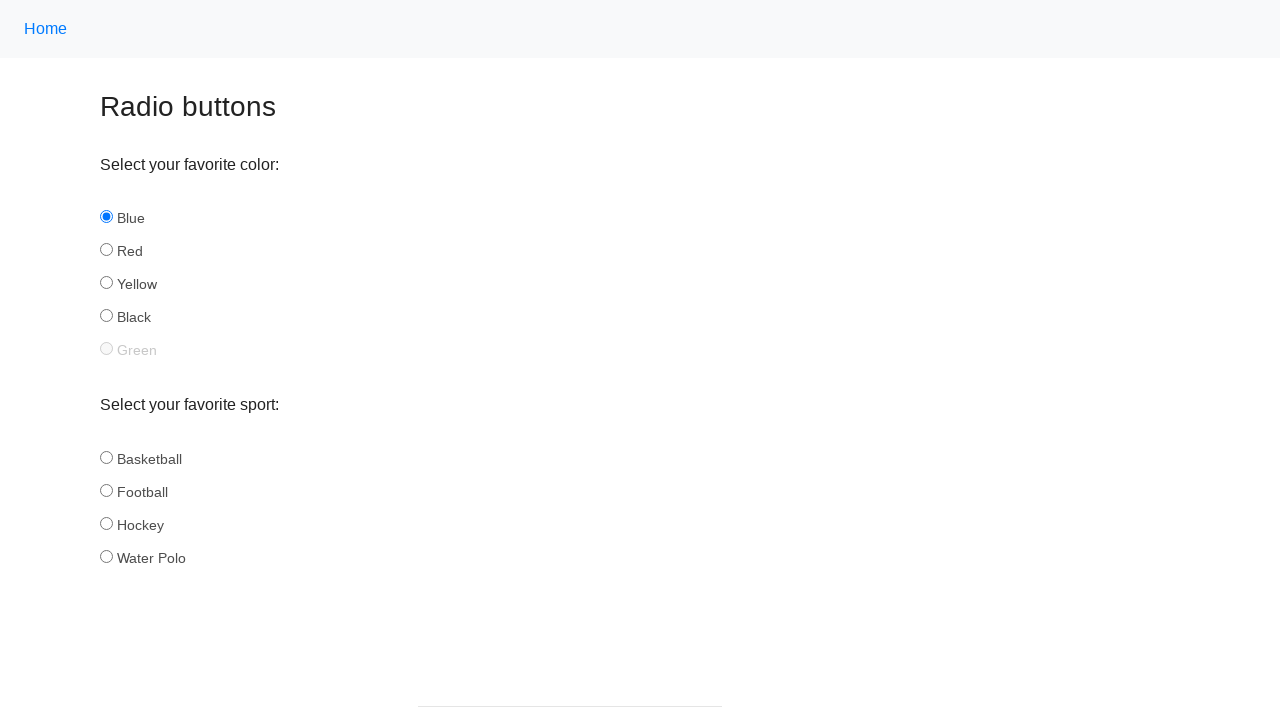

Clicked hockey radio button in sport group at (106, 523) on input[name='sport'] >> nth=2
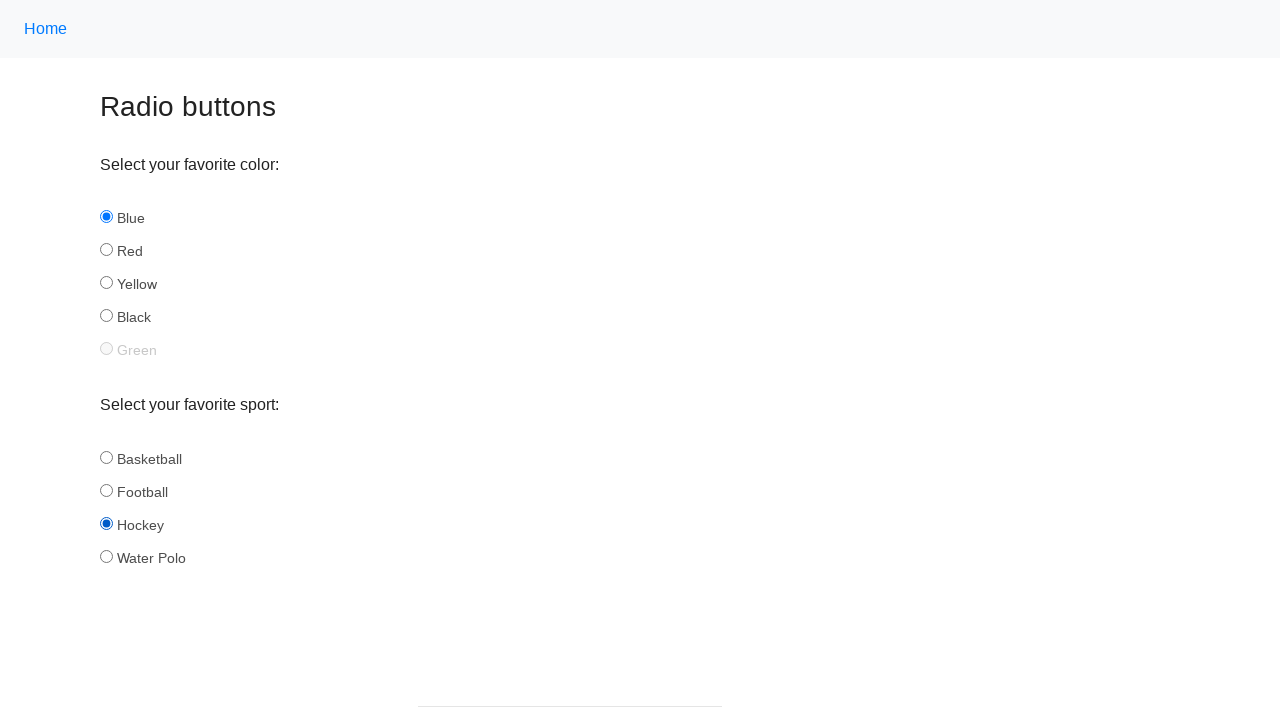

Clicked football radio button in sport group at (106, 490) on input[name='sport'] >> nth=1
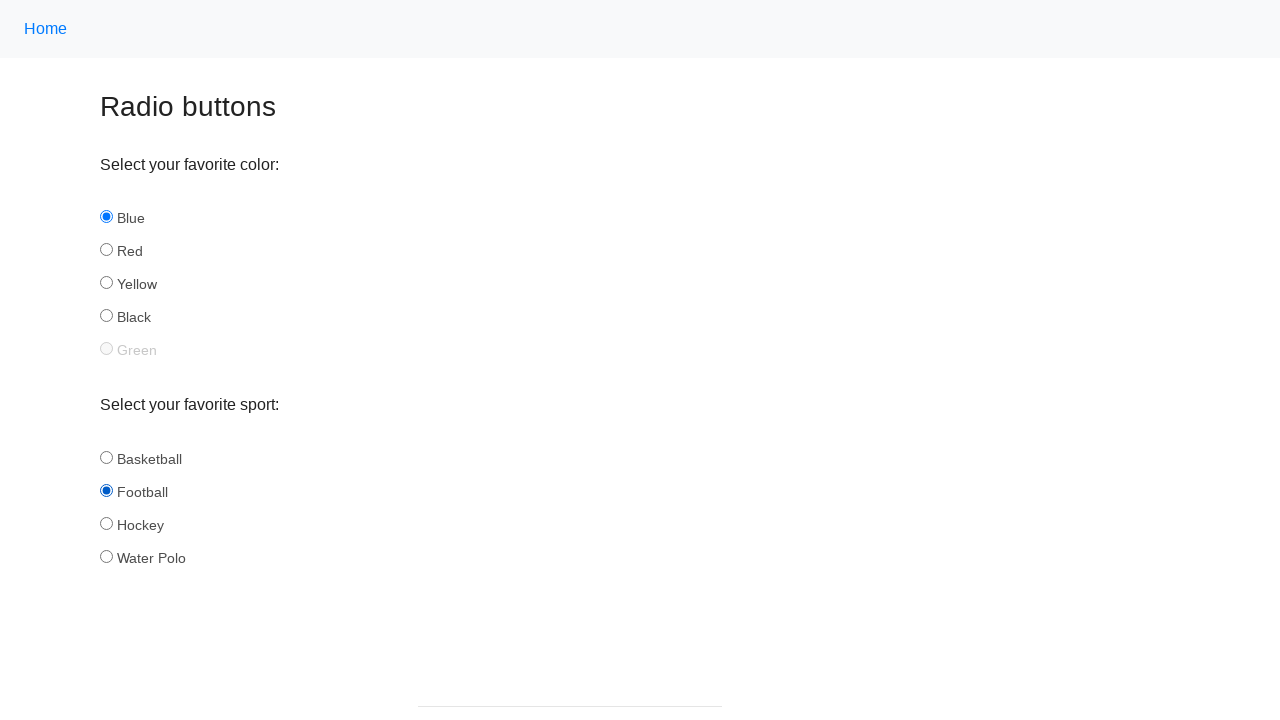

Clicked yellow radio button in color group at (106, 283) on input[name='color'] >> nth=2
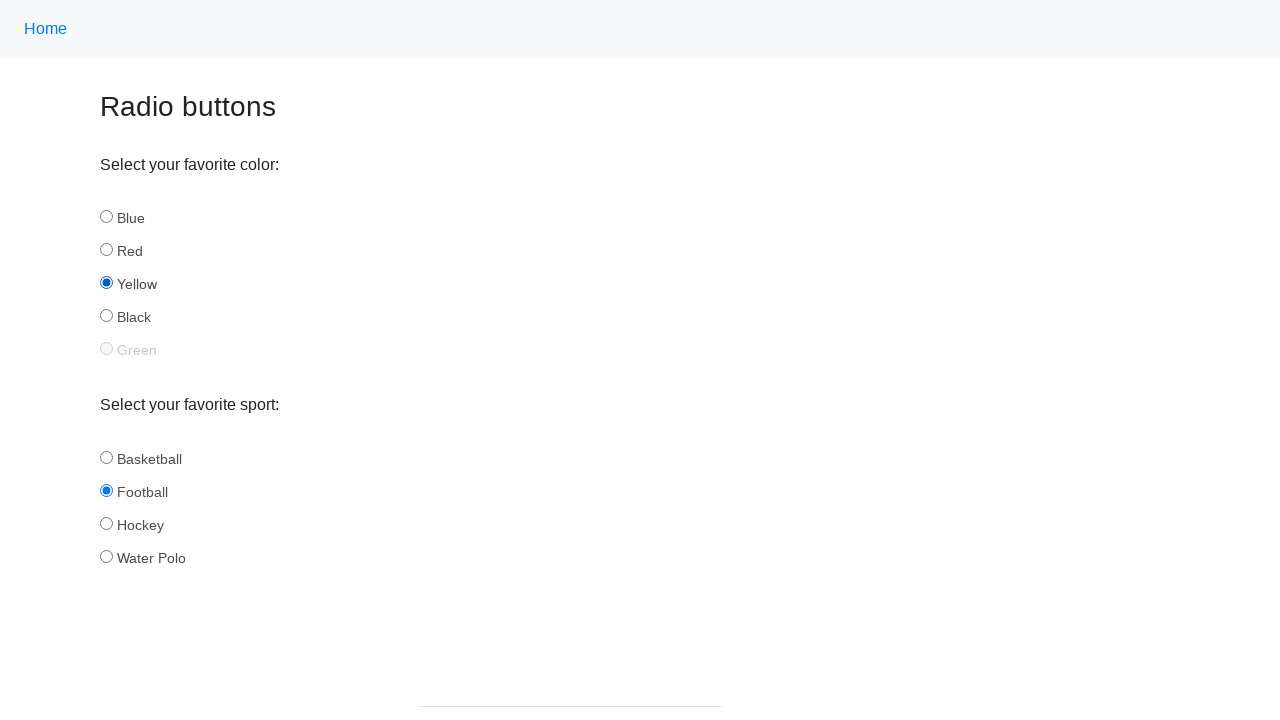

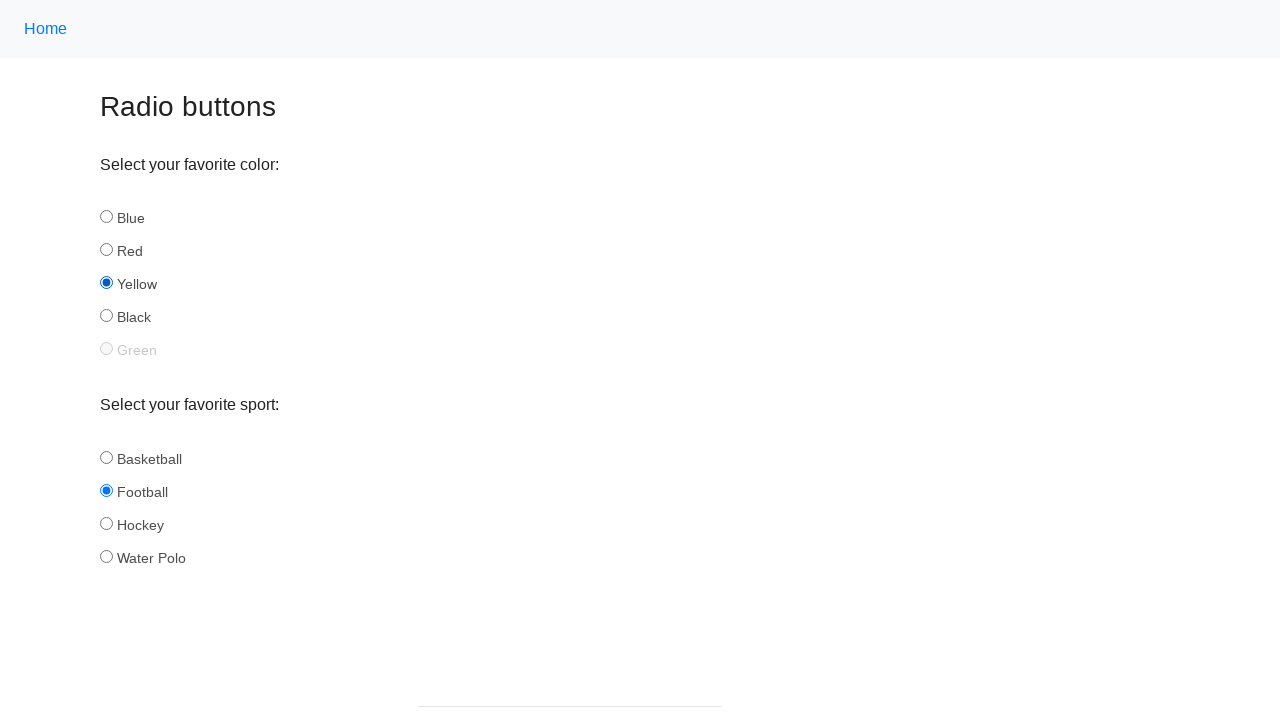